Tests status code navigation by clicking on a status code link, verifying the navigation to that status page, clicking the back link, and verifying return to the main status codes page.

Starting URL: https://the-internet.herokuapp.com/status_codes

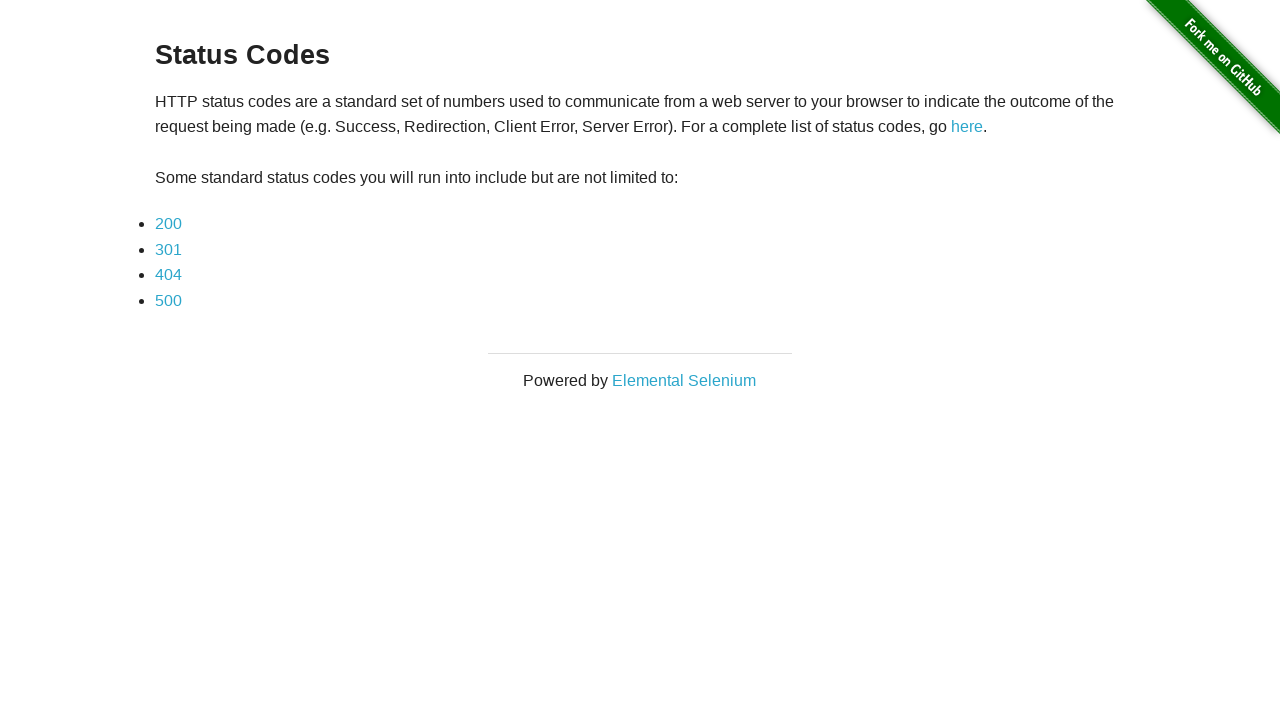

Clicked on status code 200 link at (168, 224) on xpath=//a[contains(@href, 'status_codes/200')]
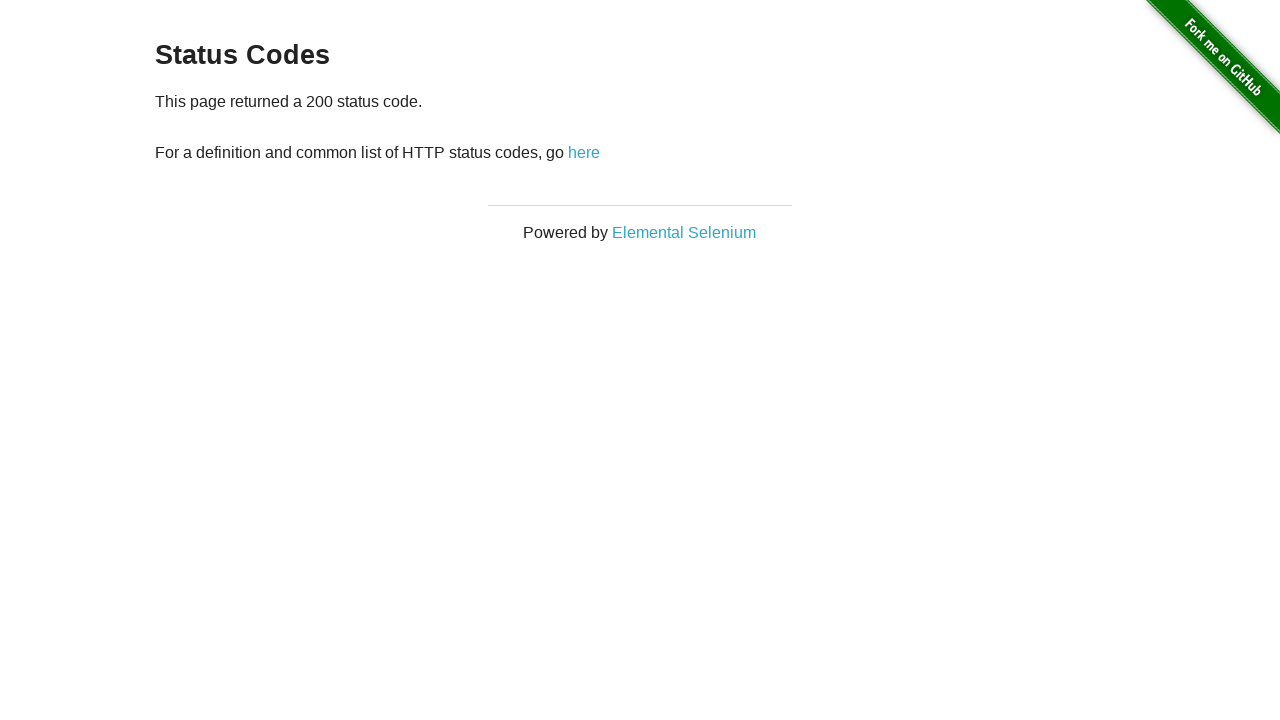

Verified navigation to status code 200 page
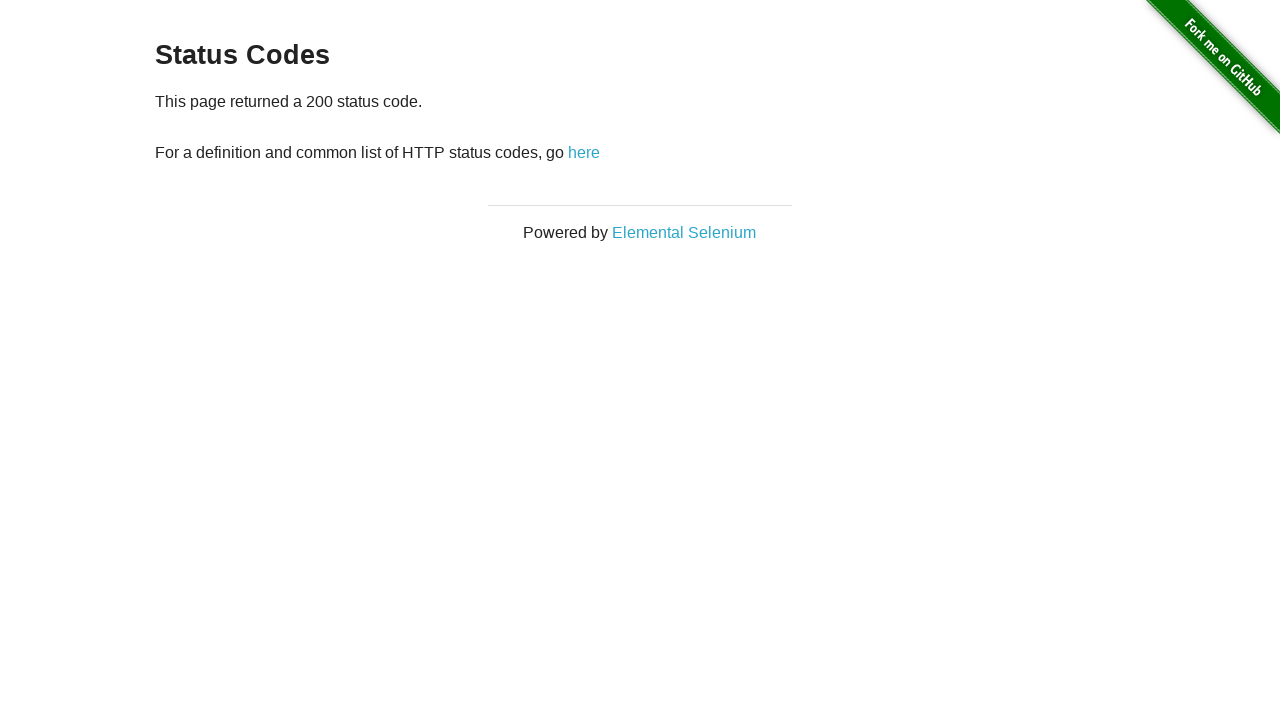

Clicked back link to return to status codes page at (584, 152) on xpath=//a[contains(@href, '/status_codes')]
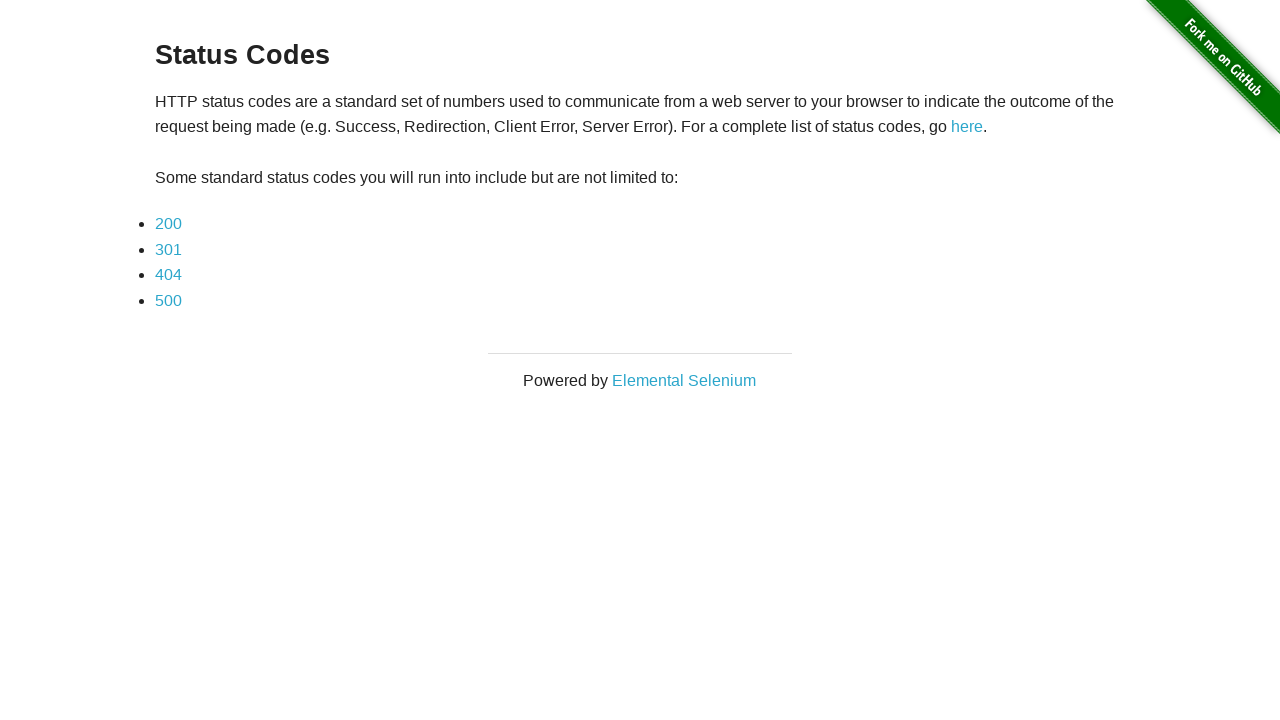

Verified successful navigation back to main status codes page
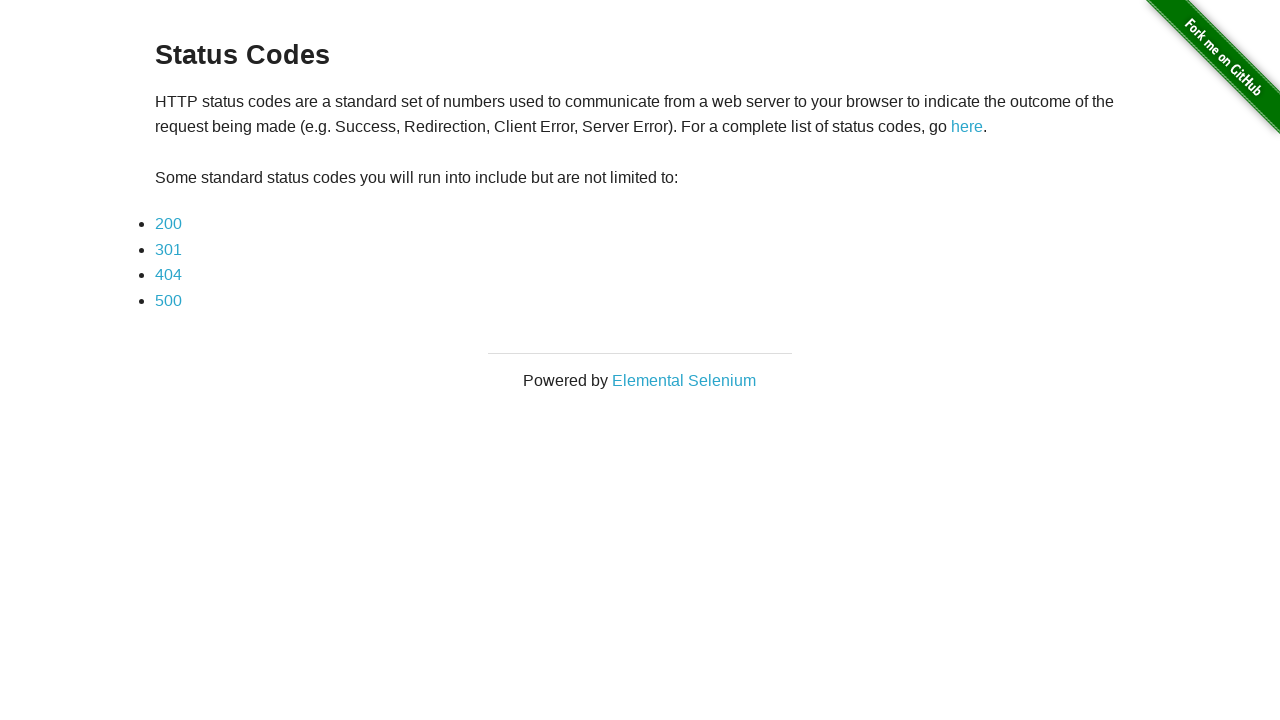

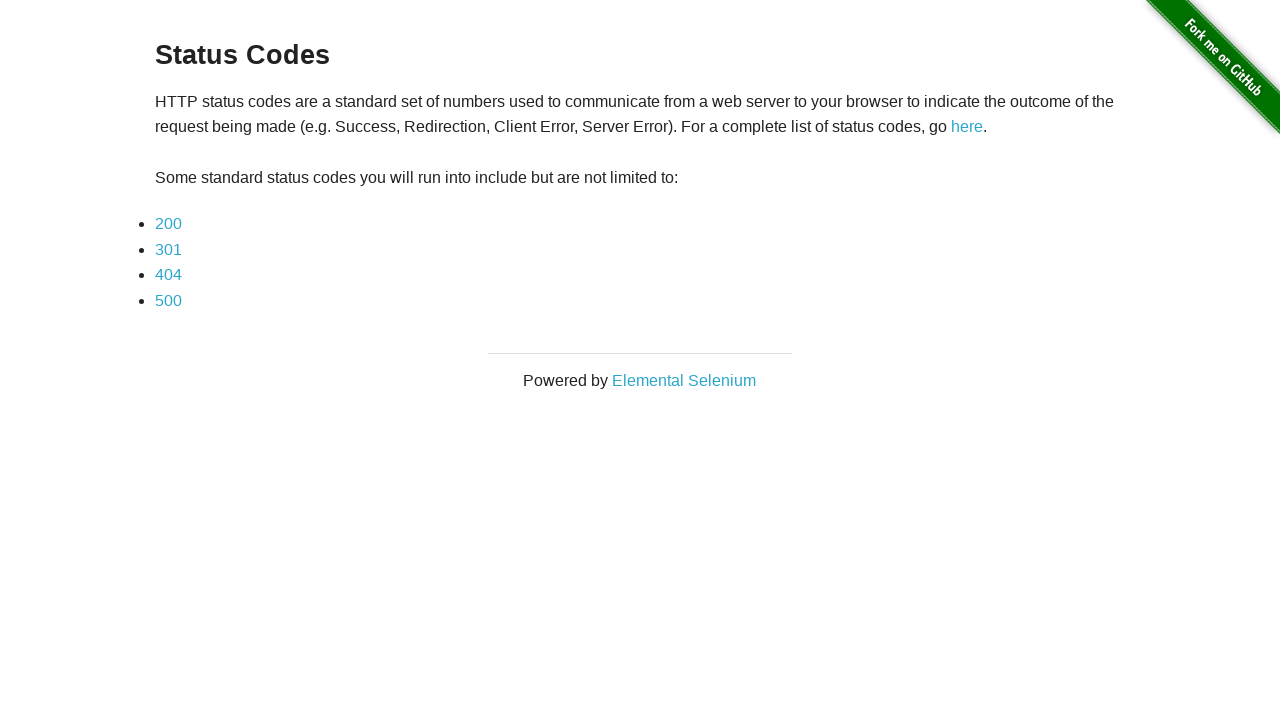